Tests JavaScript alert handling by clicking a button that triggers a prompt alert, entering text into the prompt, and accepting it.

Starting URL: https://the-internet.herokuapp.com/javascript_alerts

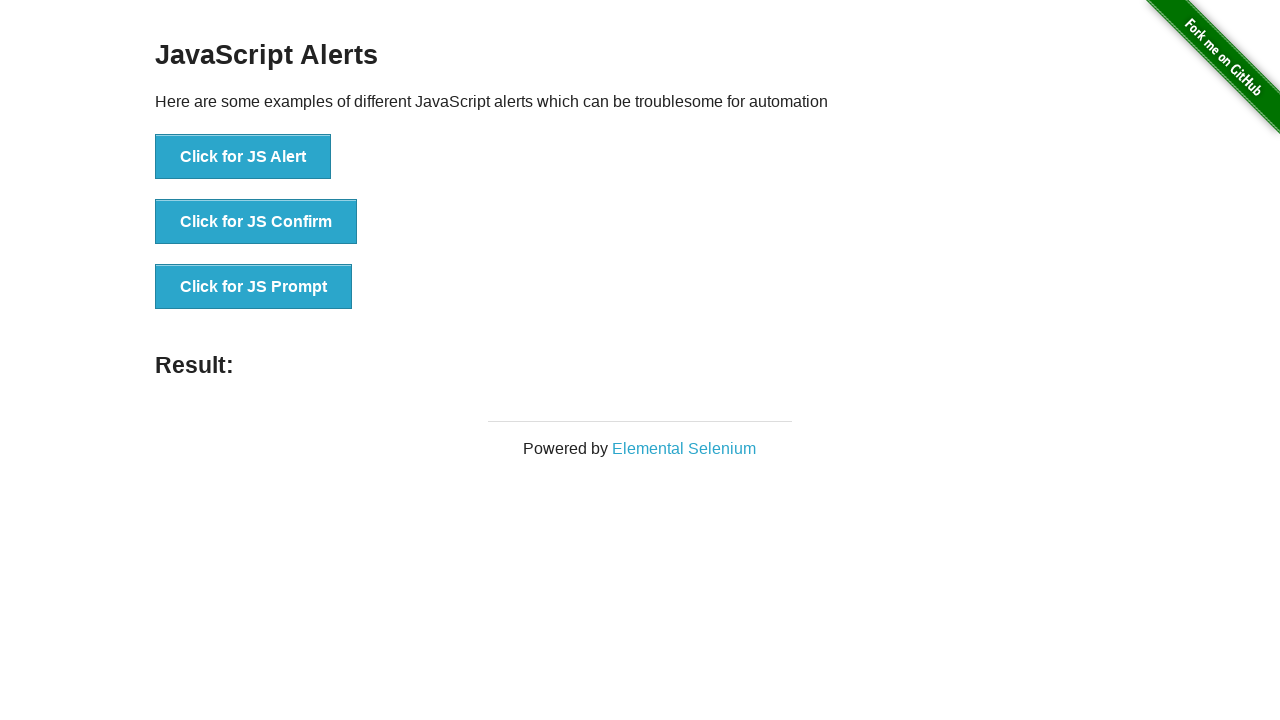

Set up dialog handler to accept prompt with text 'Welcome'
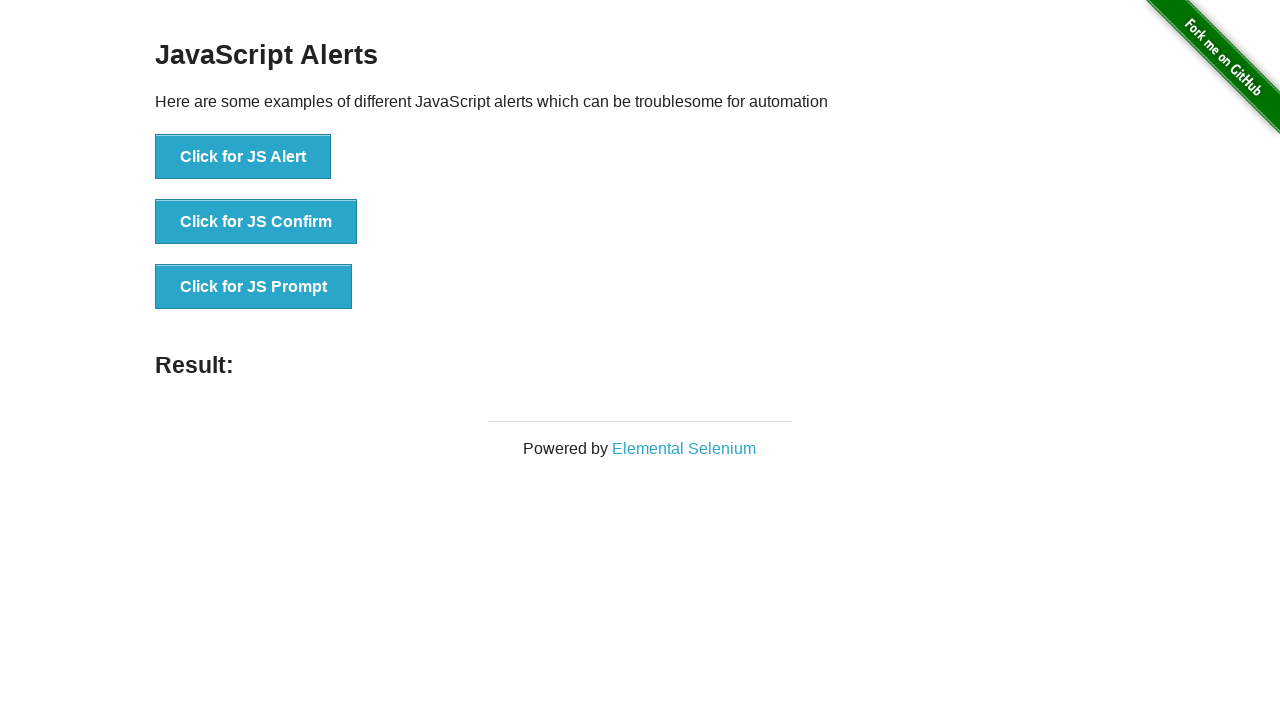

Clicked button to trigger JavaScript prompt alert at (254, 287) on xpath=//*[@id='content']/div/ul/li[3]/button
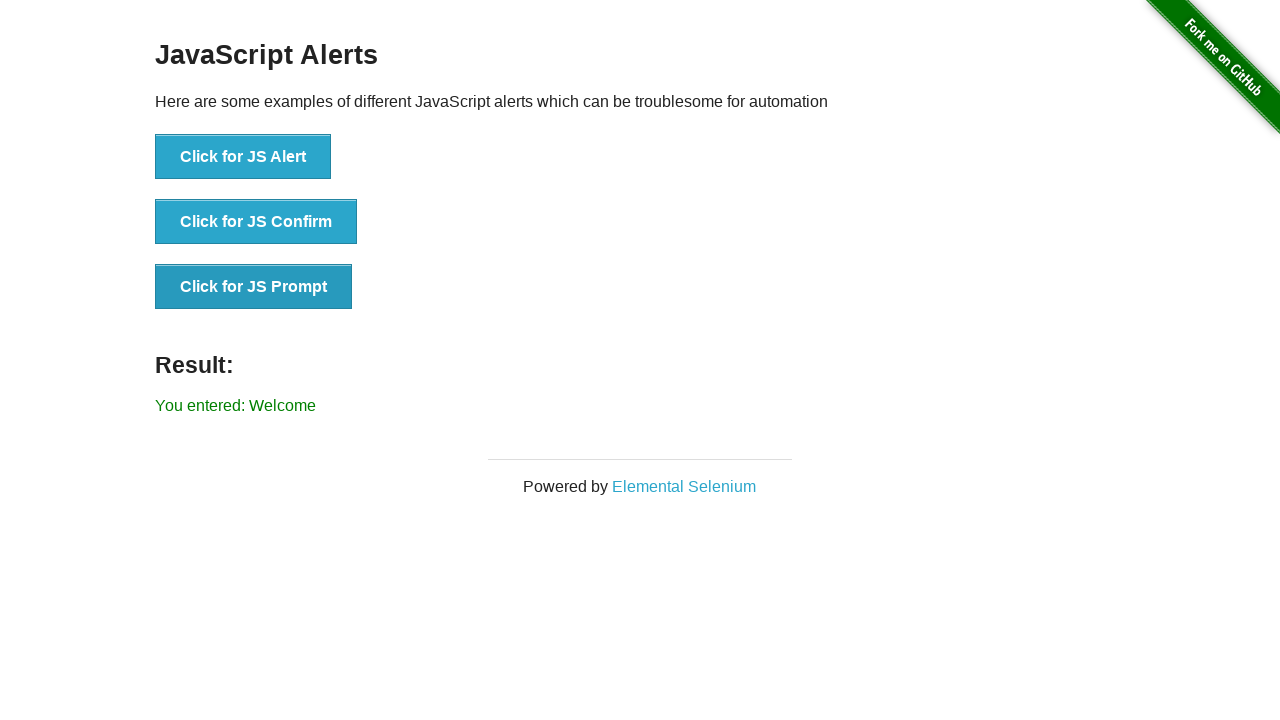

Prompt alert result displayed on page
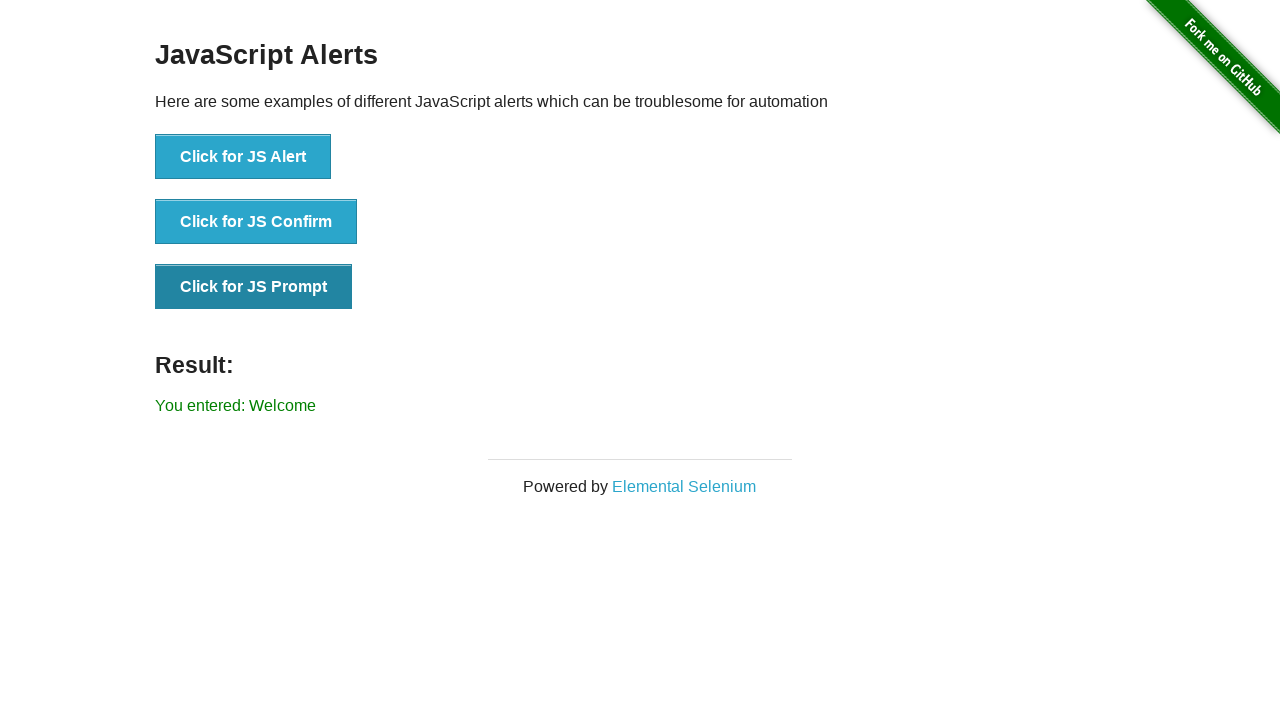

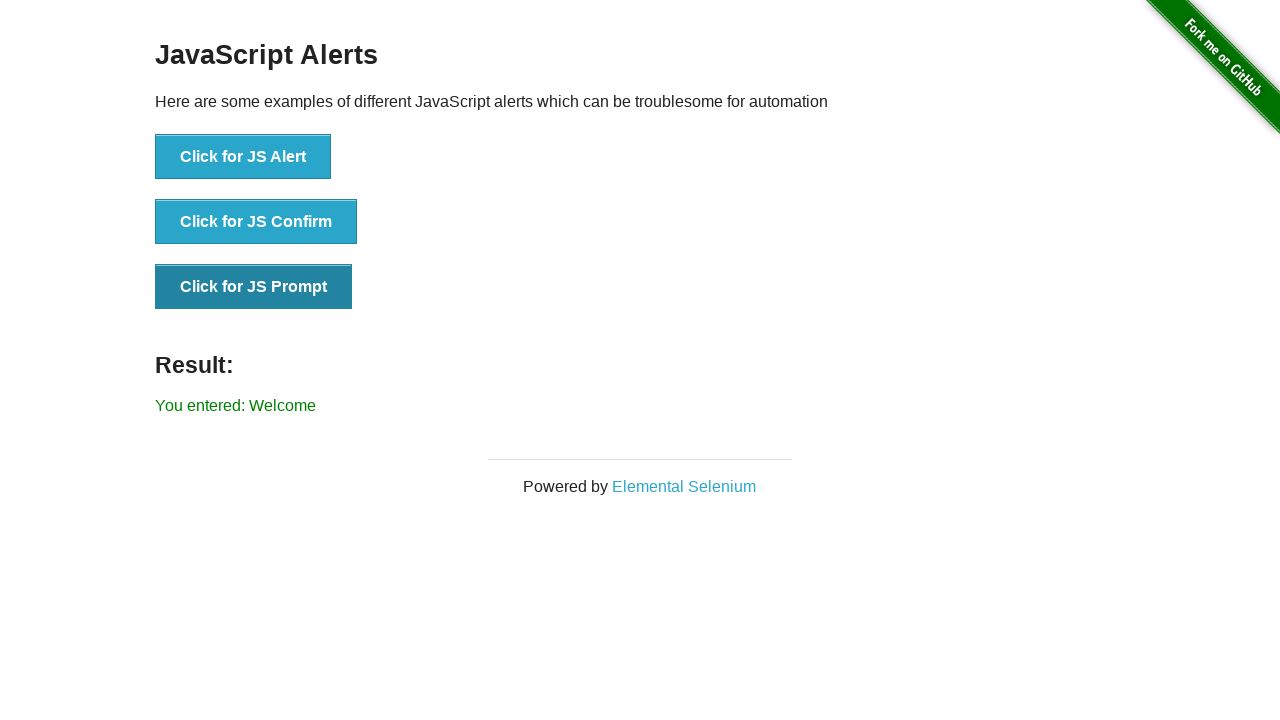